Navigates to mortgage calculator website and selects a month from the start month dropdown

Starting URL: https://www.mortgagecalculator.org

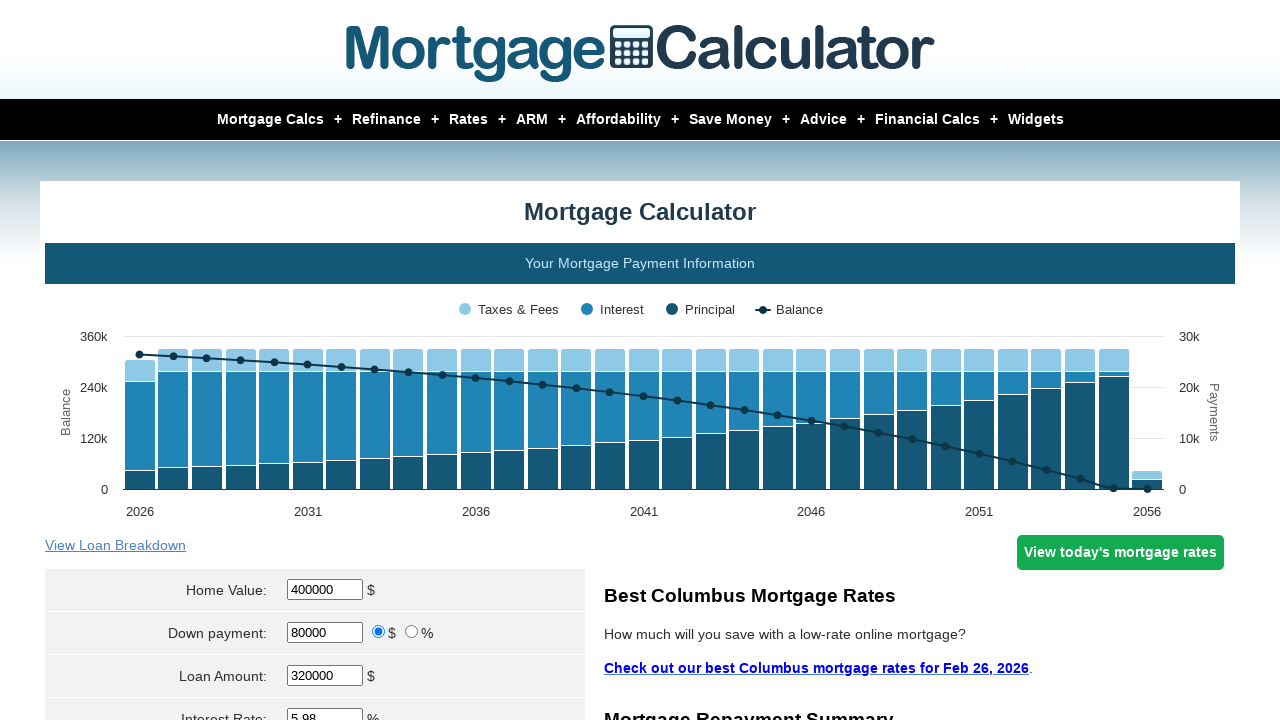

Navigated to mortgage calculator website
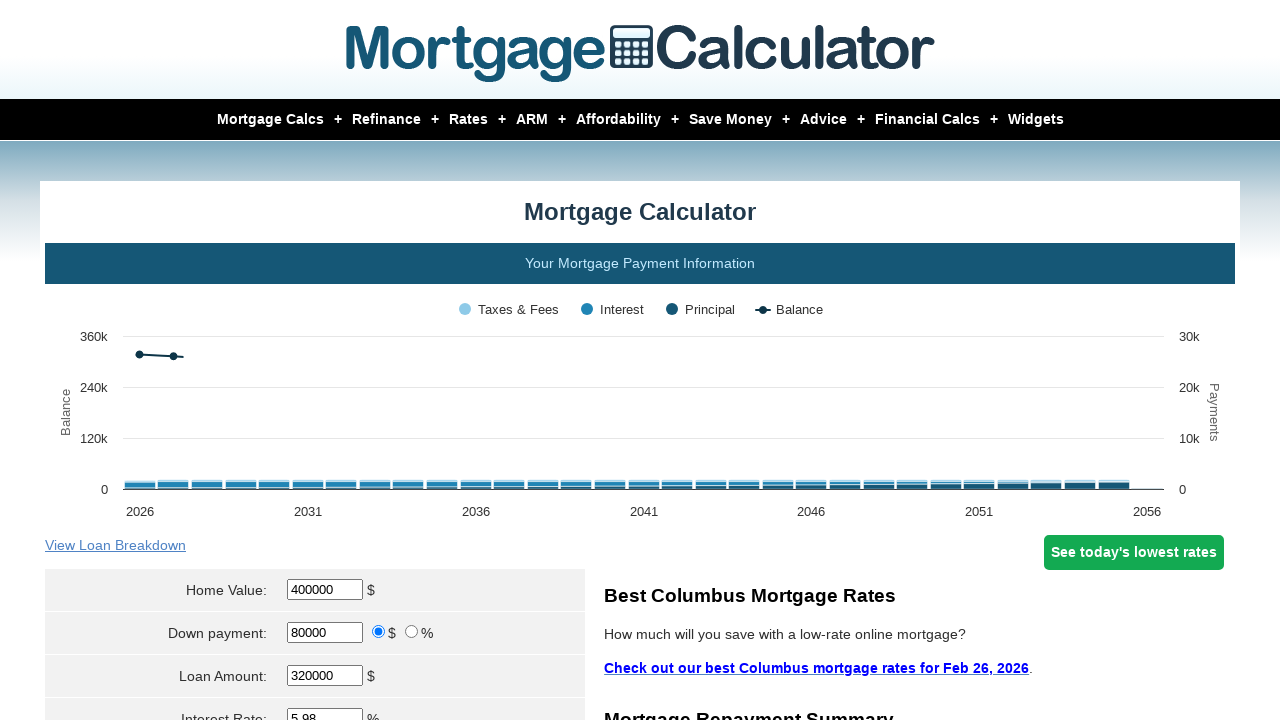

Selected April (index 3) from the start month dropdown on select[name='param[start_month]']
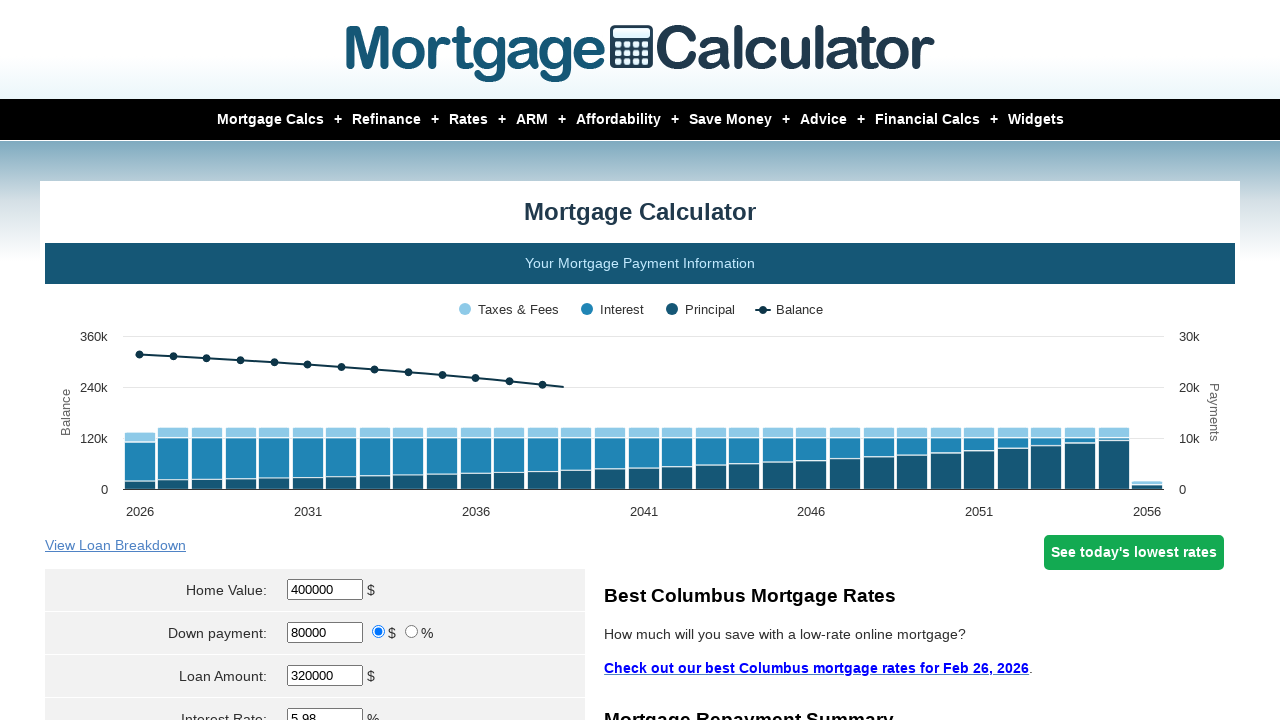

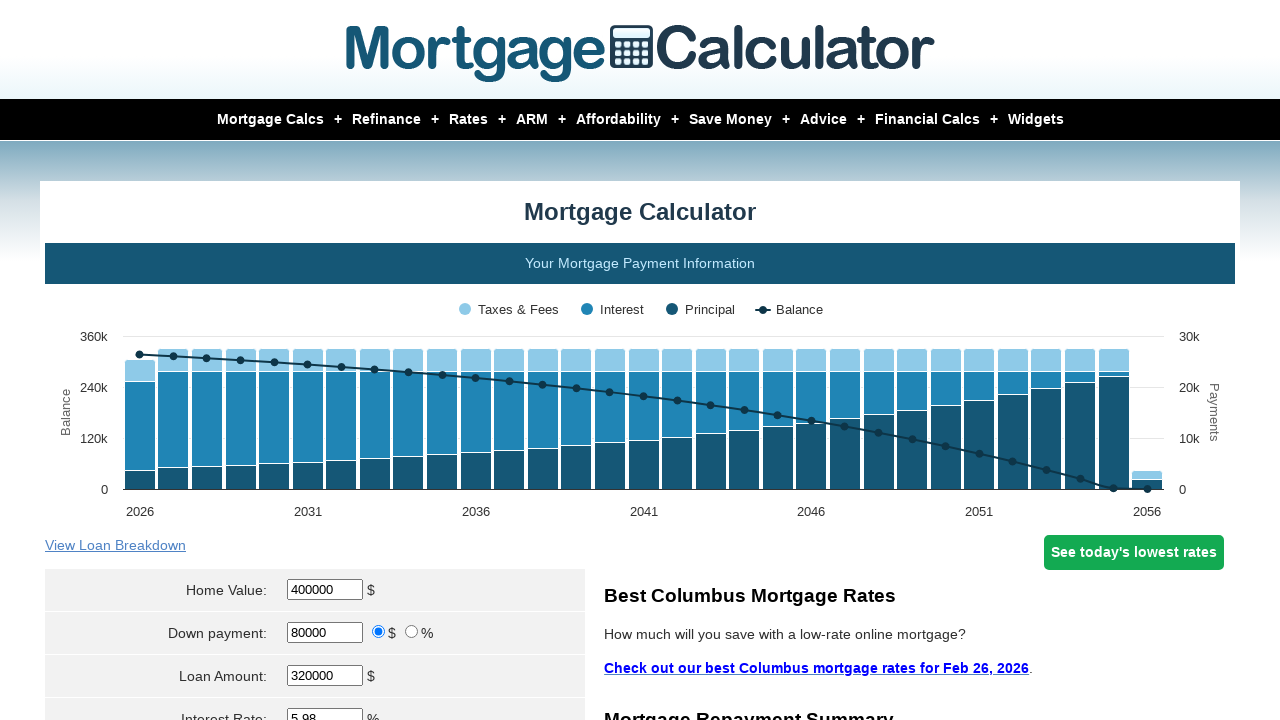